Verifies that all image elements on the home page have alt text for accessibility

Starting URL: https://youngjnick.github.io/Massage-Therapy-FIREBASE-PRO/

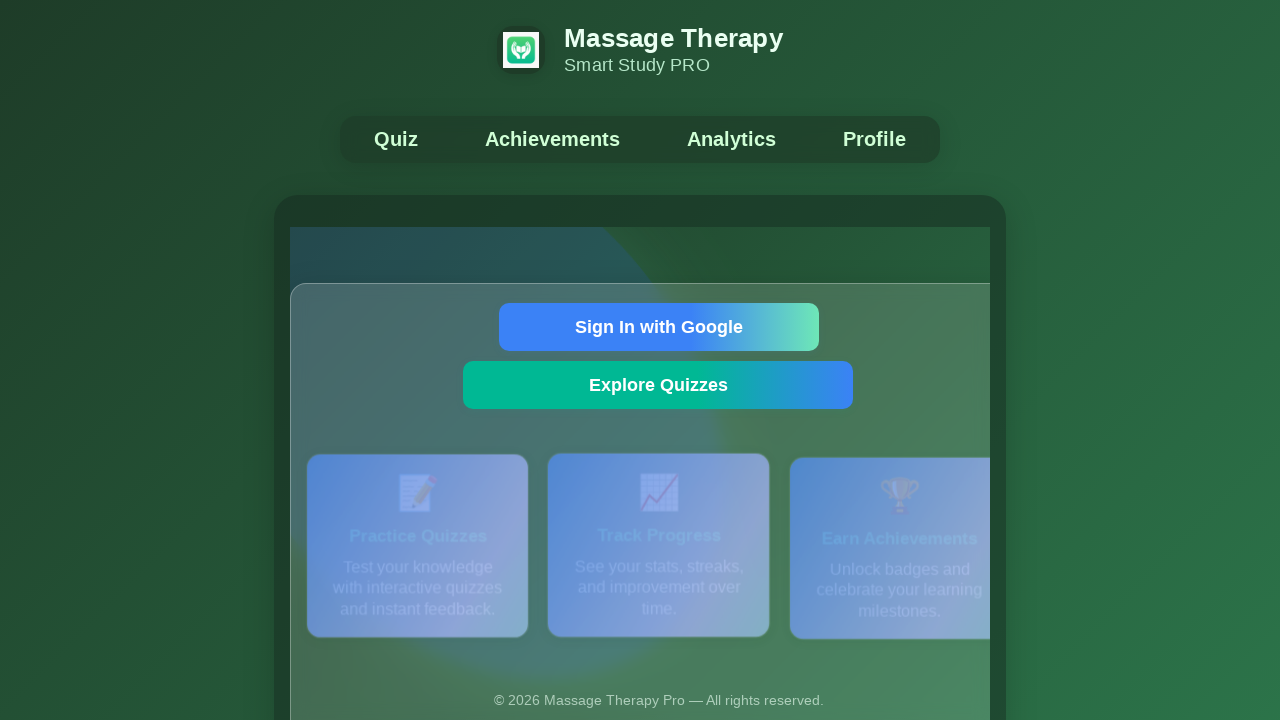

Navigated to home page
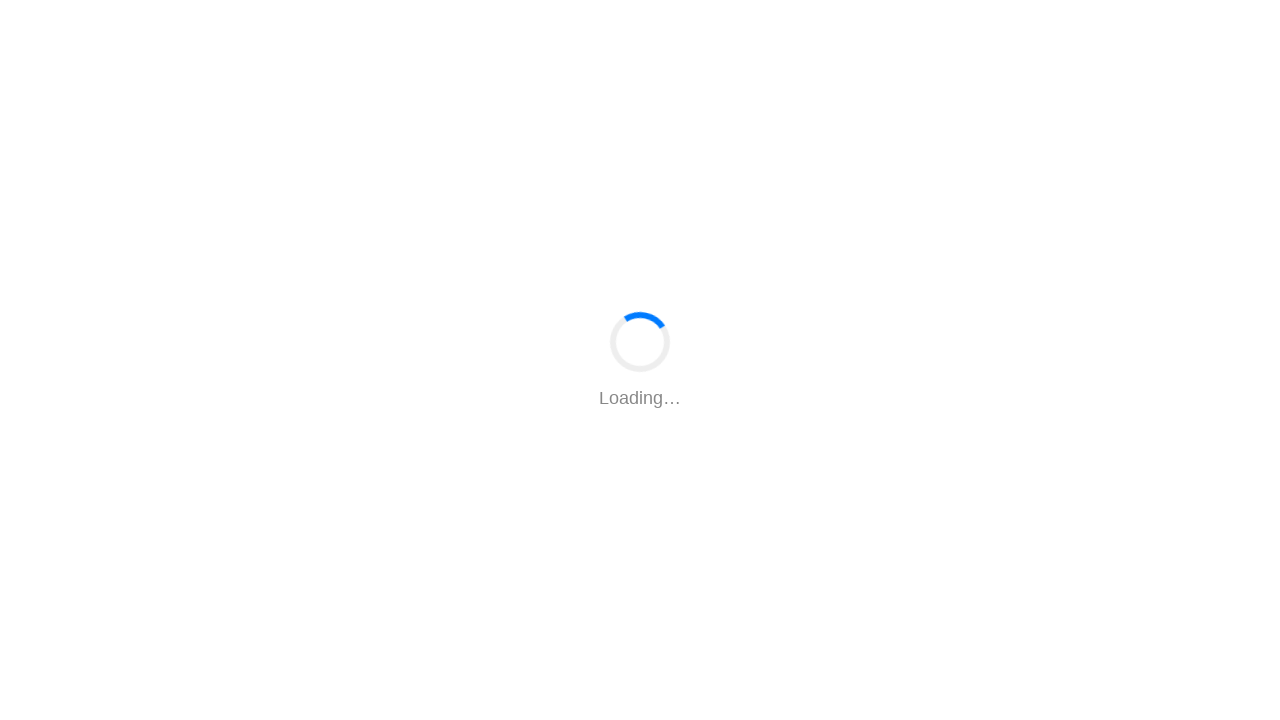

Located all image elements on page
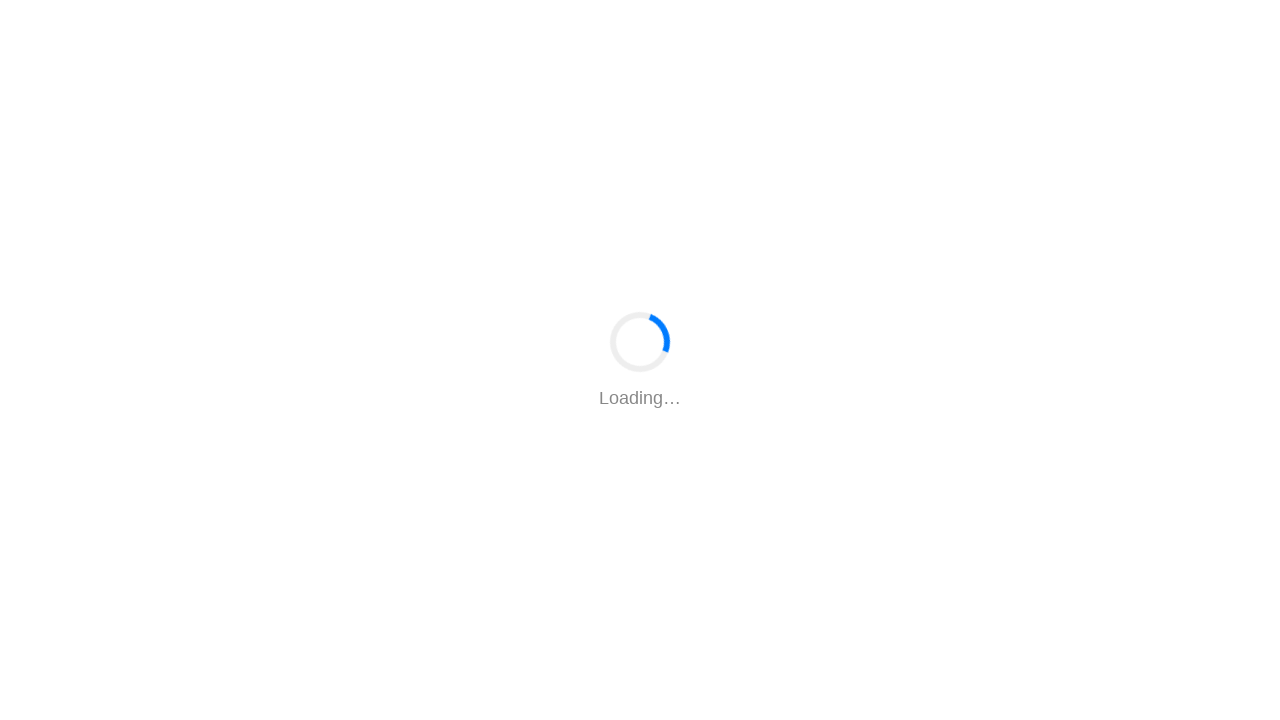

Found 0 image elements on page
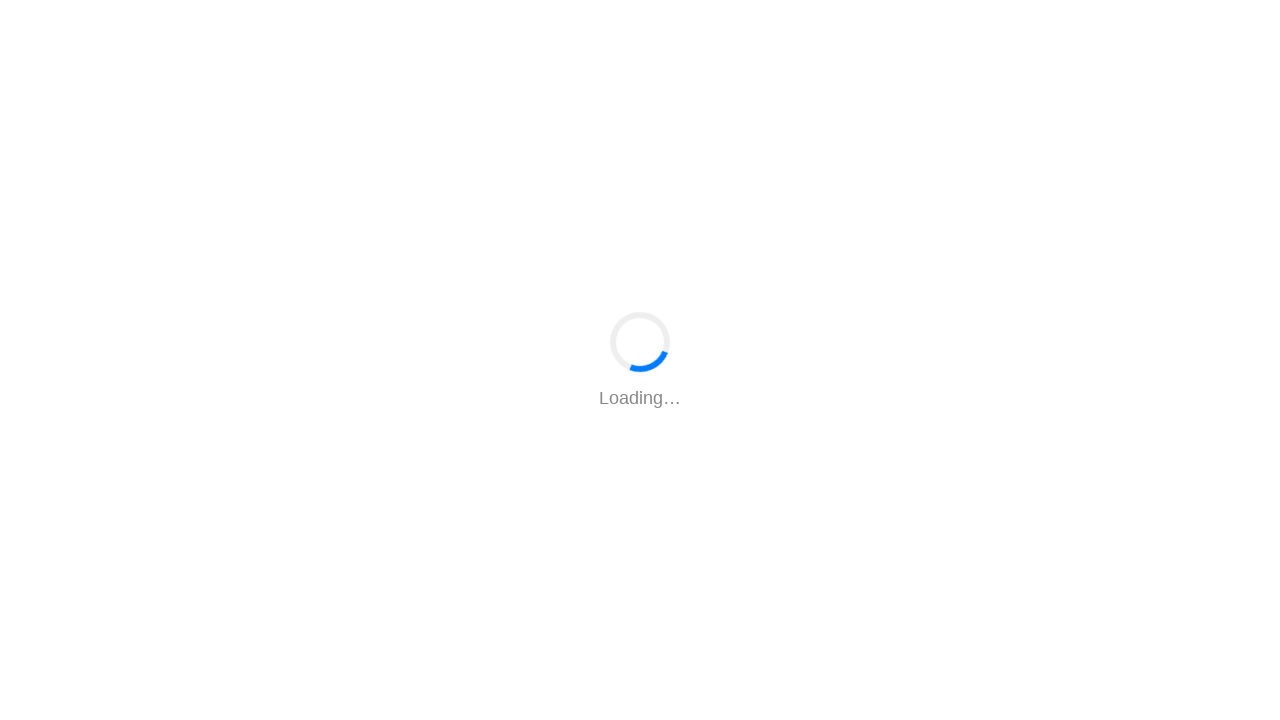

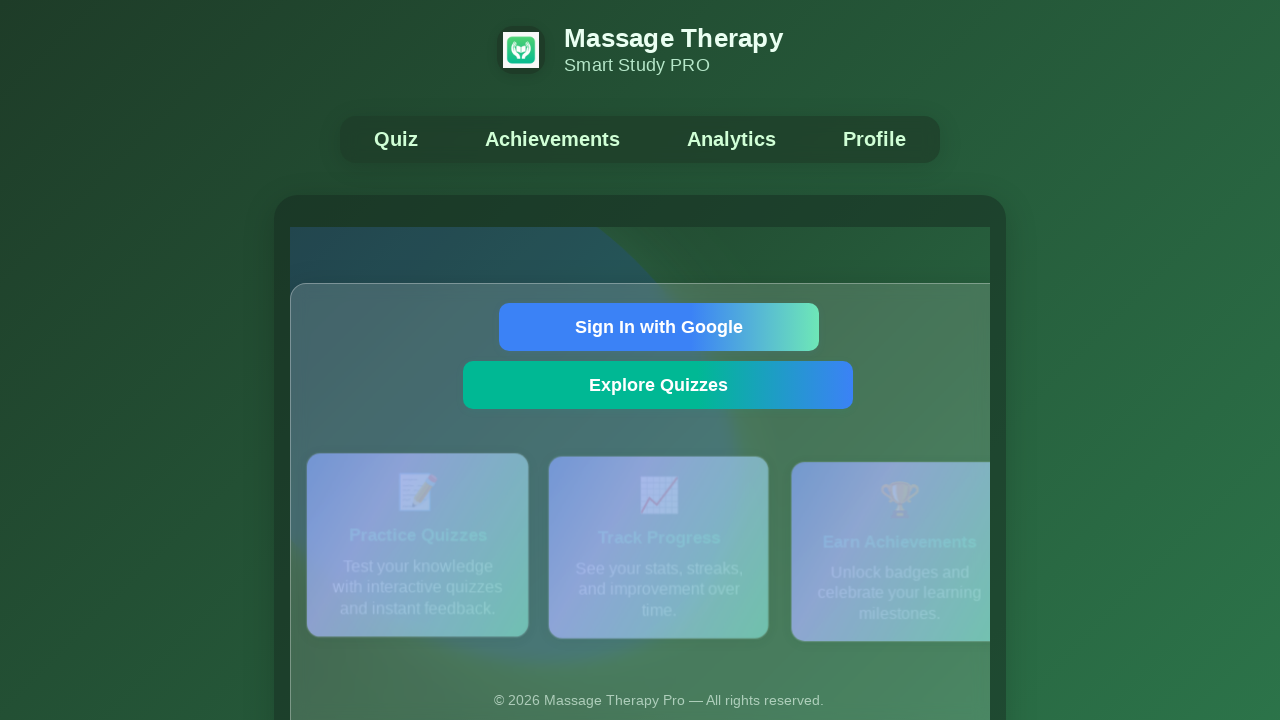